Tests adding coffee to cart via right-click context menu, confirming the addition, then completing the checkout process.

Starting URL: https://seleniumbase.io/coffee/

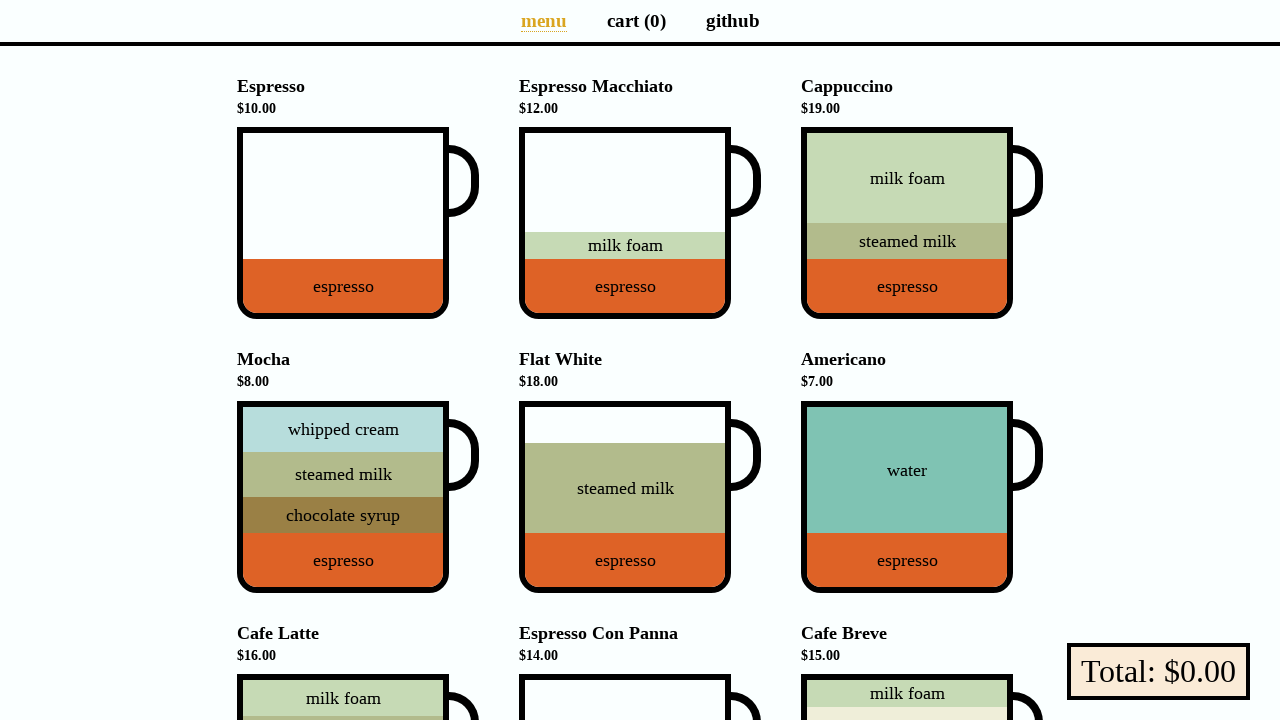

Right-clicked on Espresso Macchiato to open context menu at (625, 223) on div[data-test="Espresso_Macchiato"]
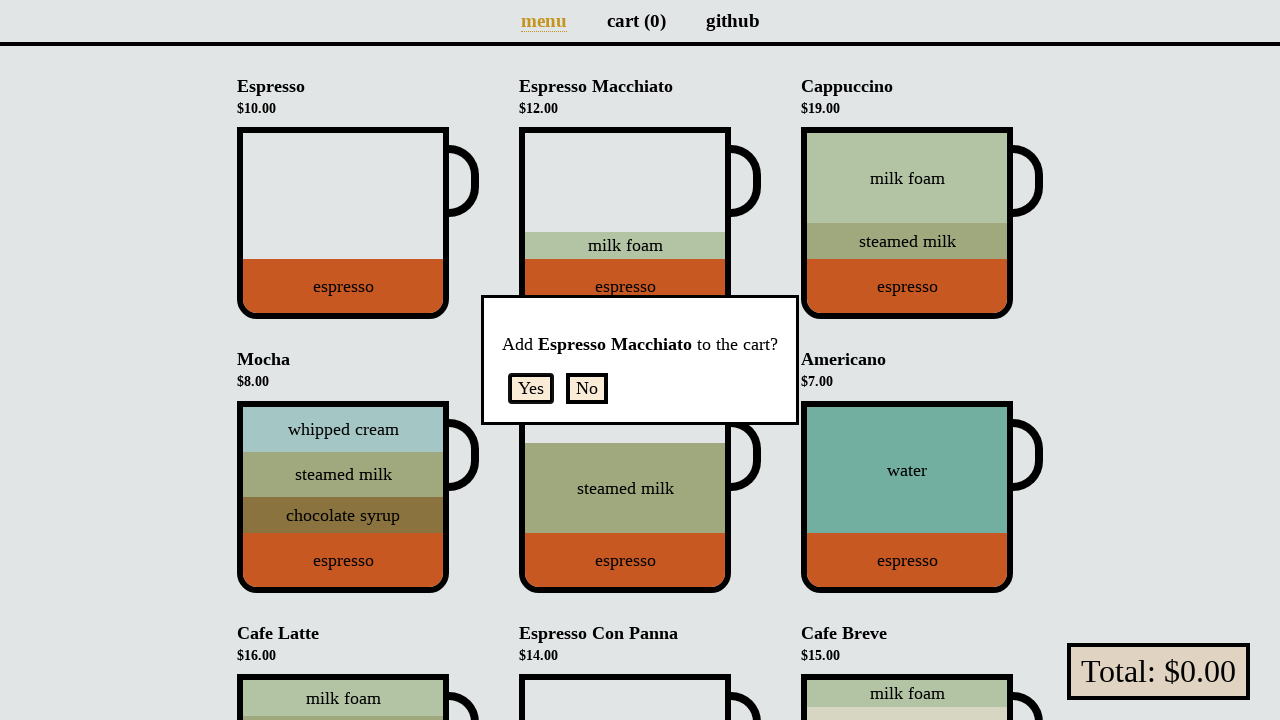

Clicked Yes button to confirm adding Espresso Macchiato to cart at (531, 388) on form button:has-text("Yes")
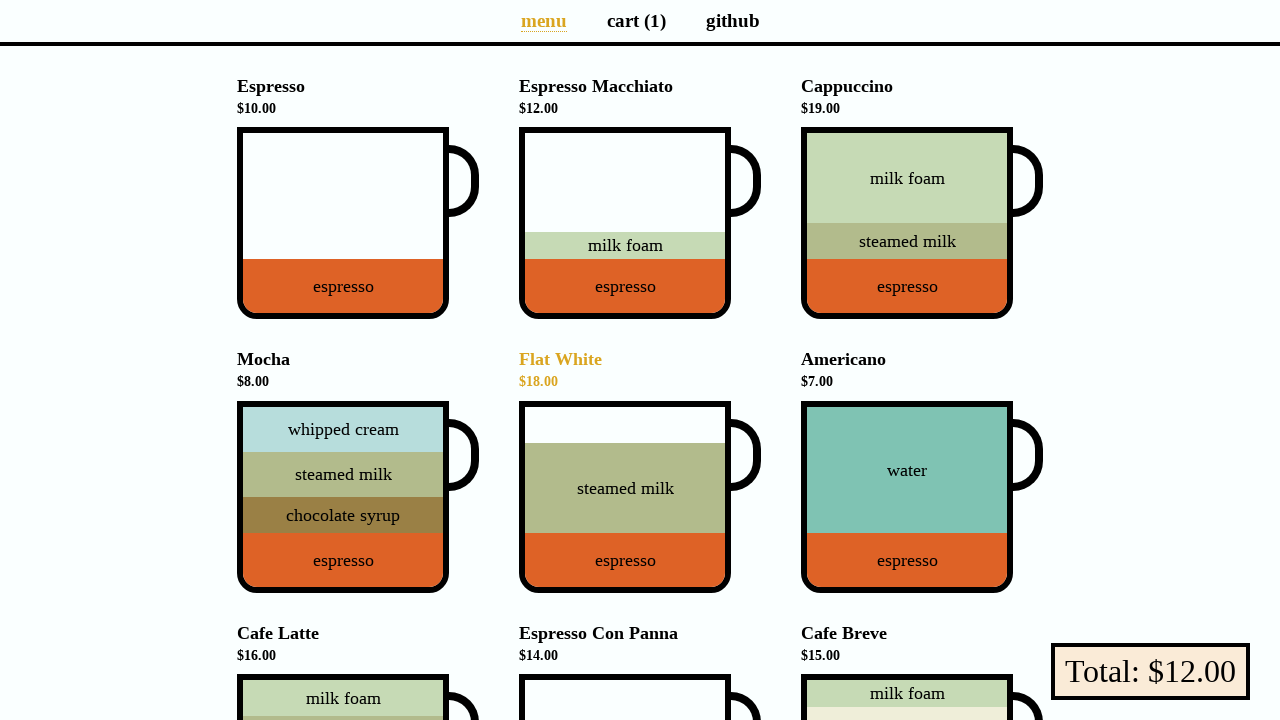

Cart updated to show 1 item
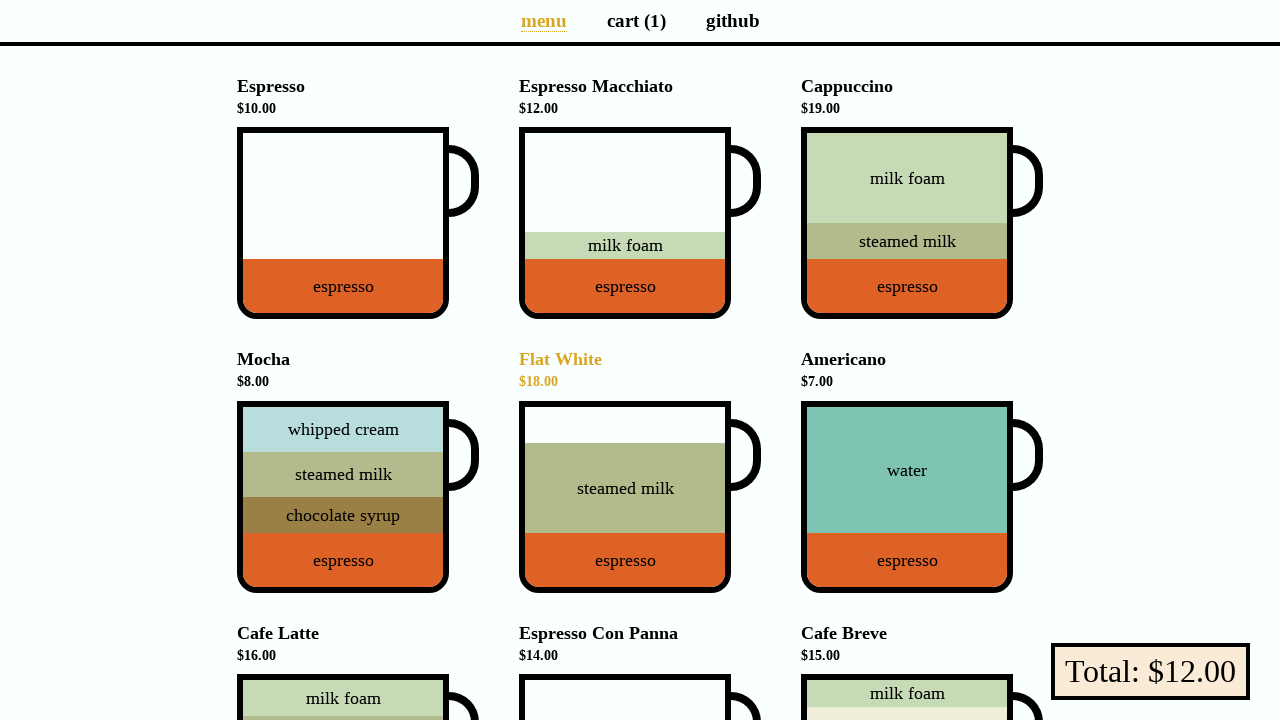

Navigated to cart page at (636, 20) on a[aria-label="Cart page"]
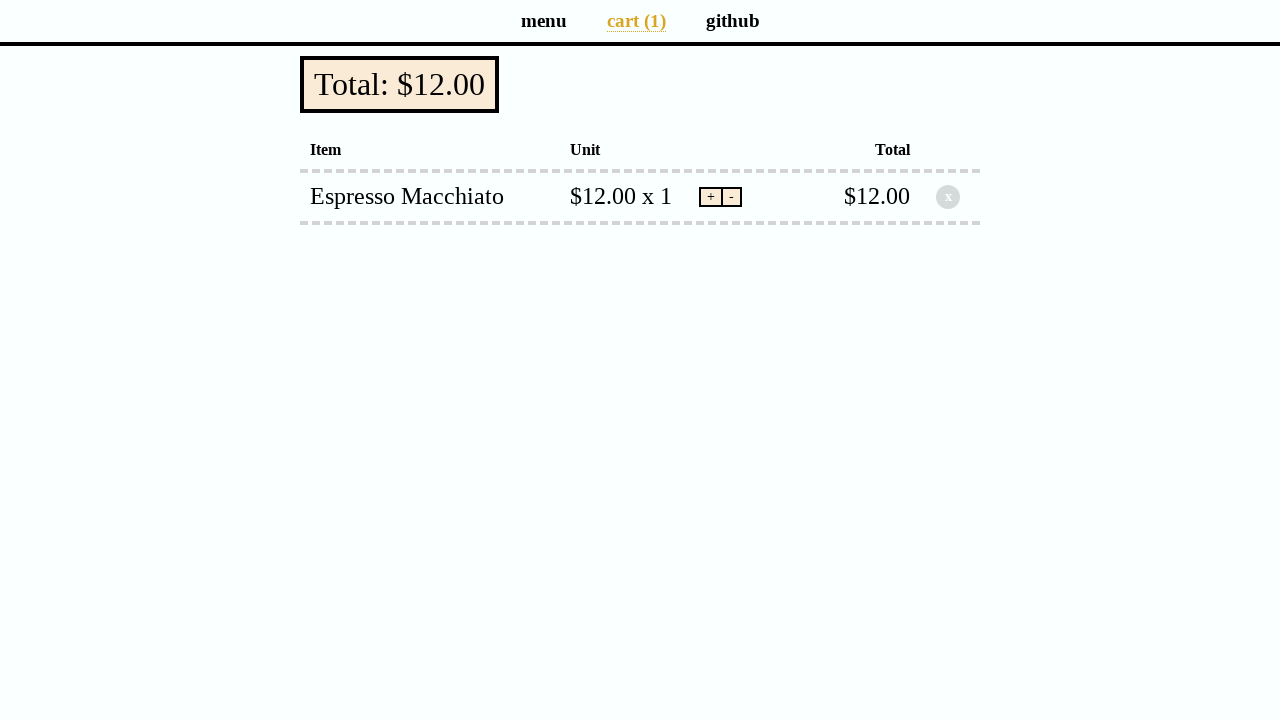

Cart total verified as $12.00
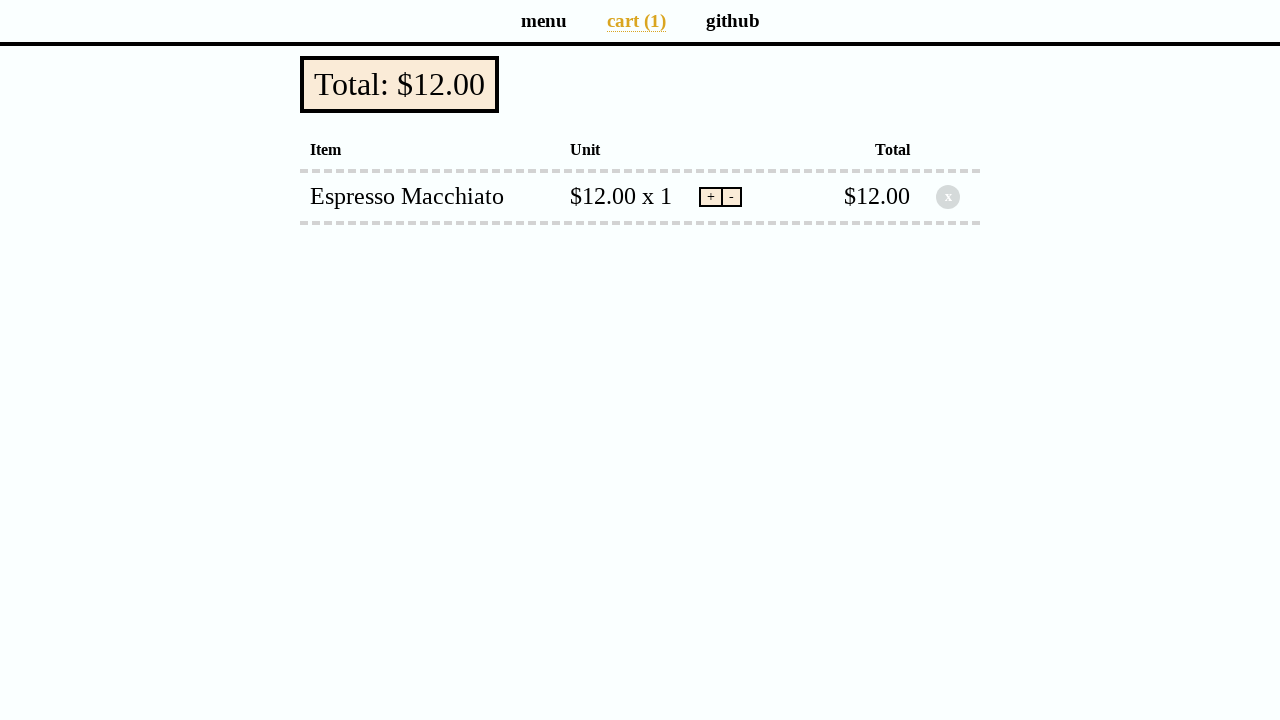

Clicked checkout button at (400, 84) on button[data-test="checkout"]
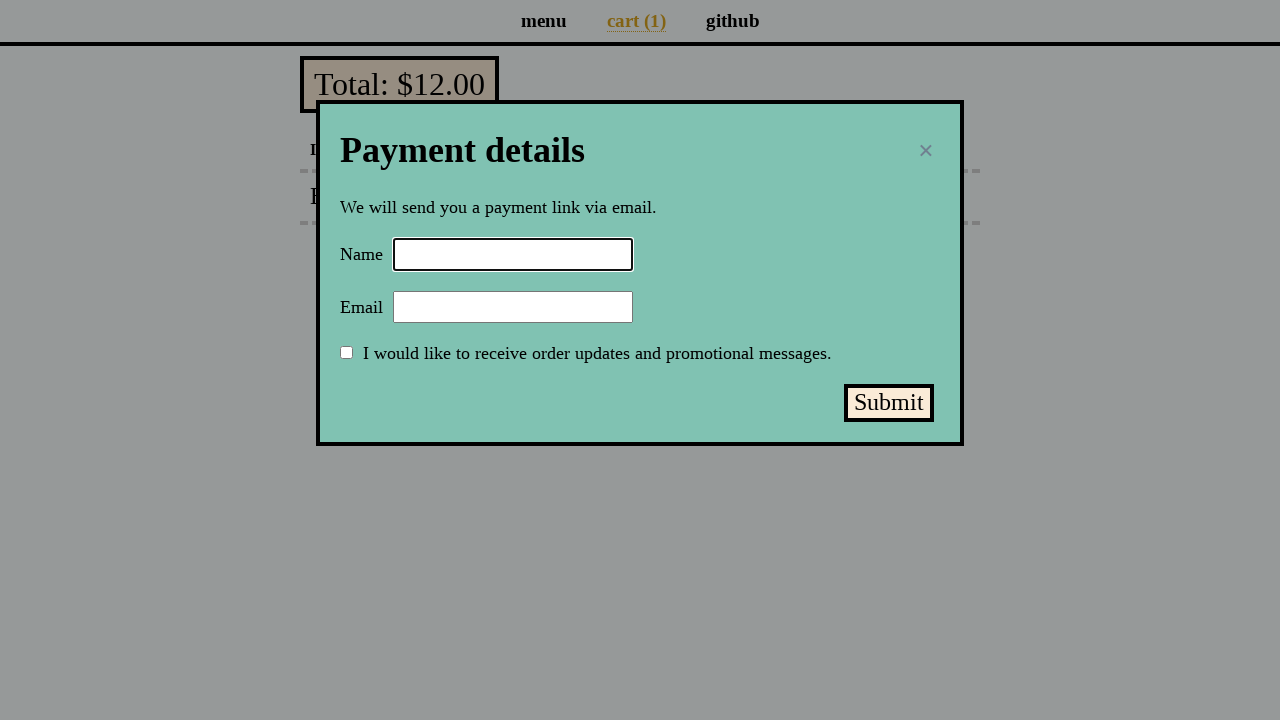

Filled in customer name as 'Selenium Coffee' on input#name
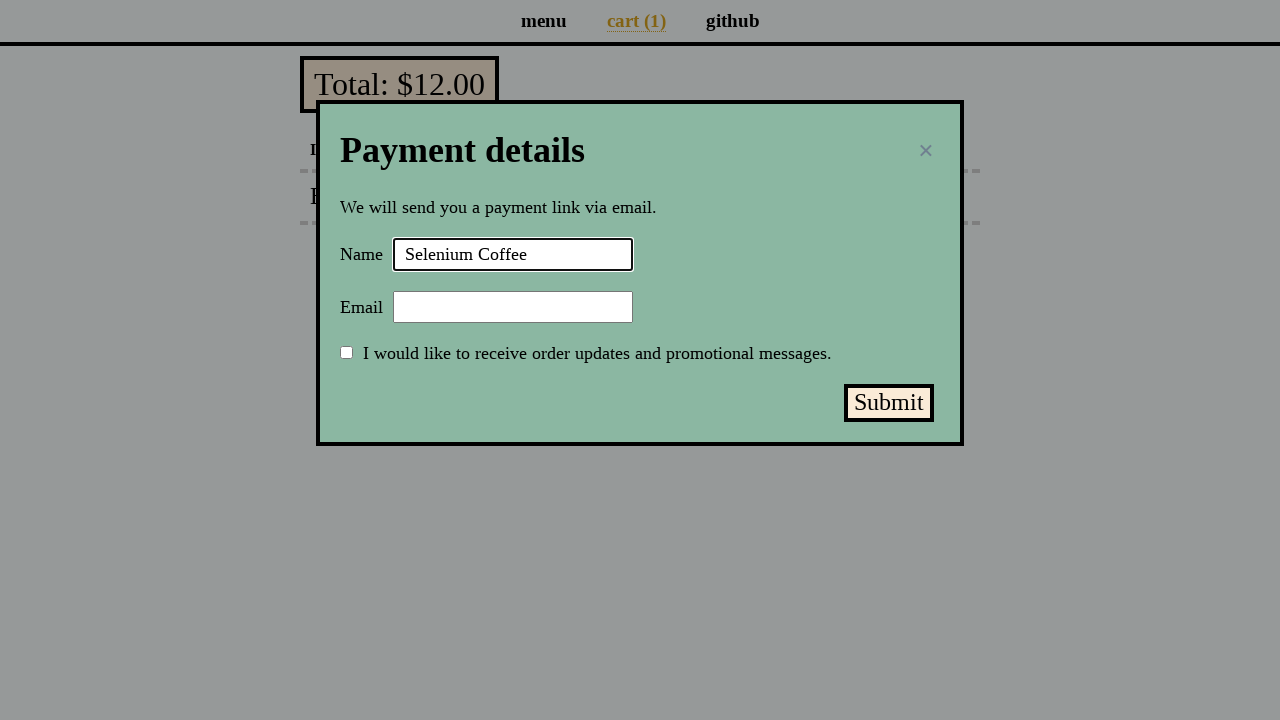

Filled in customer email as 'test@test.test' on input#email
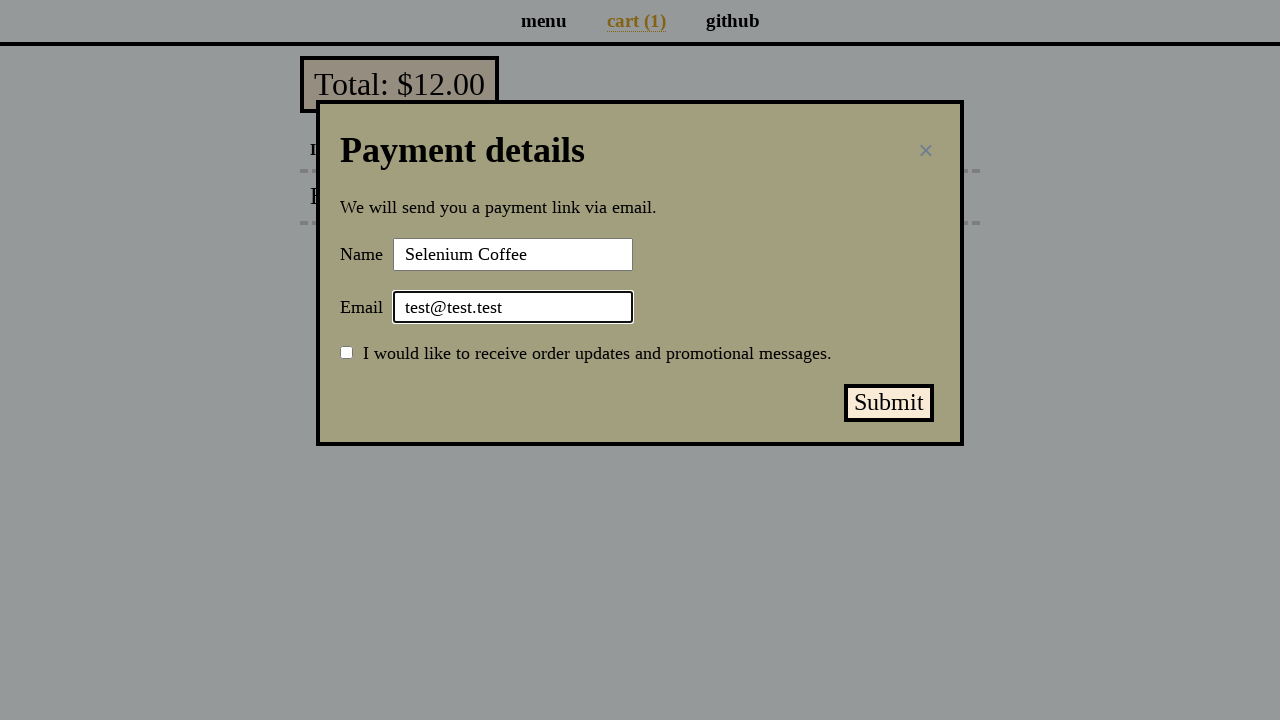

Clicked submit payment button at (889, 403) on button#submit-payment
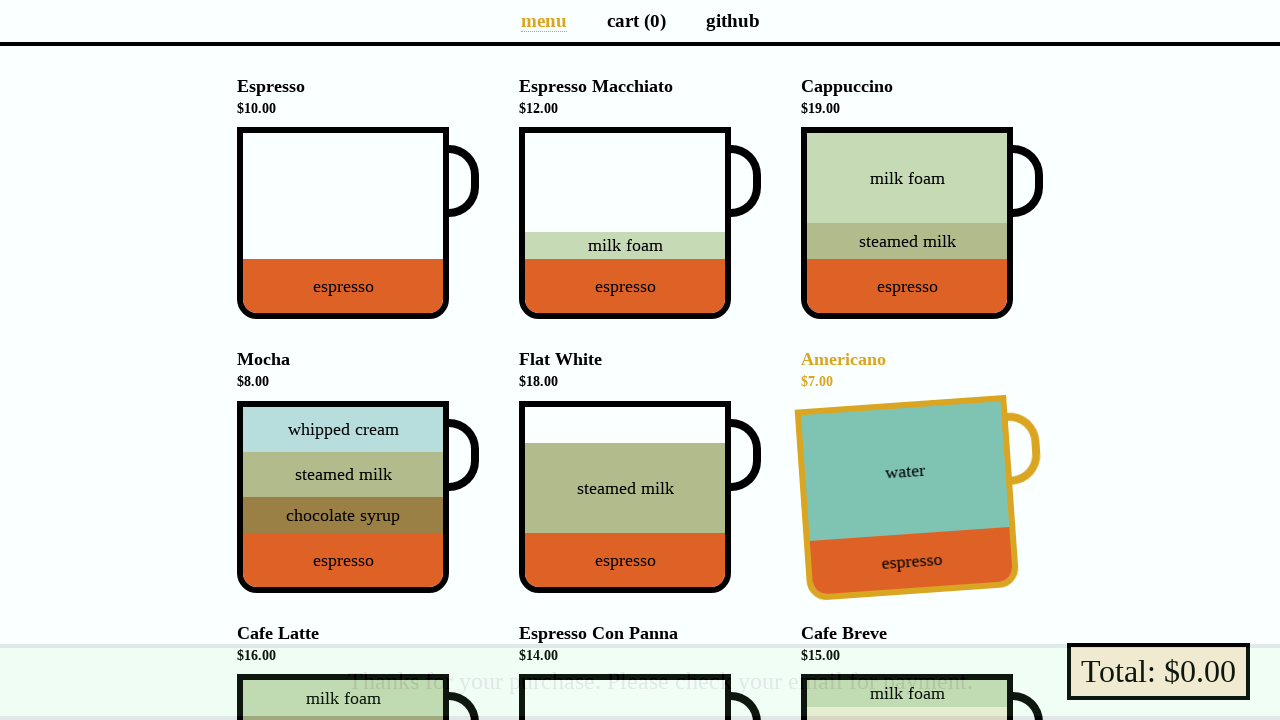

Purchase completed successfully with confirmation message displayed
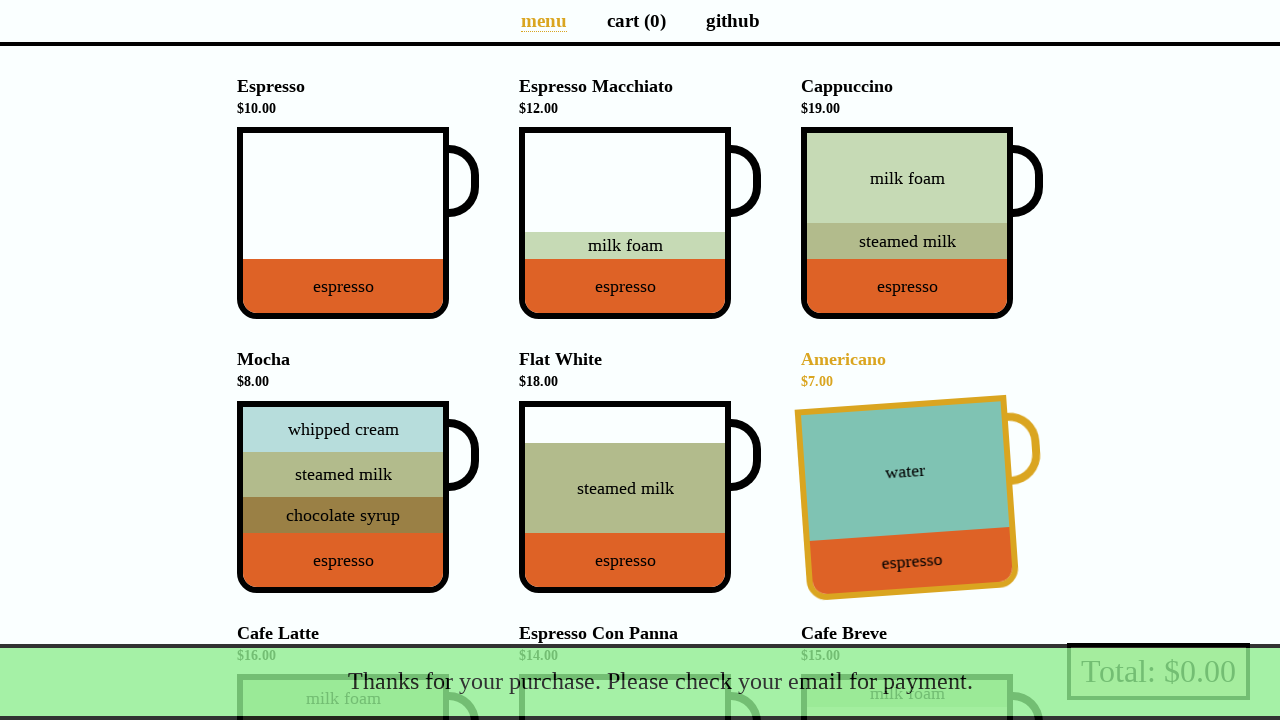

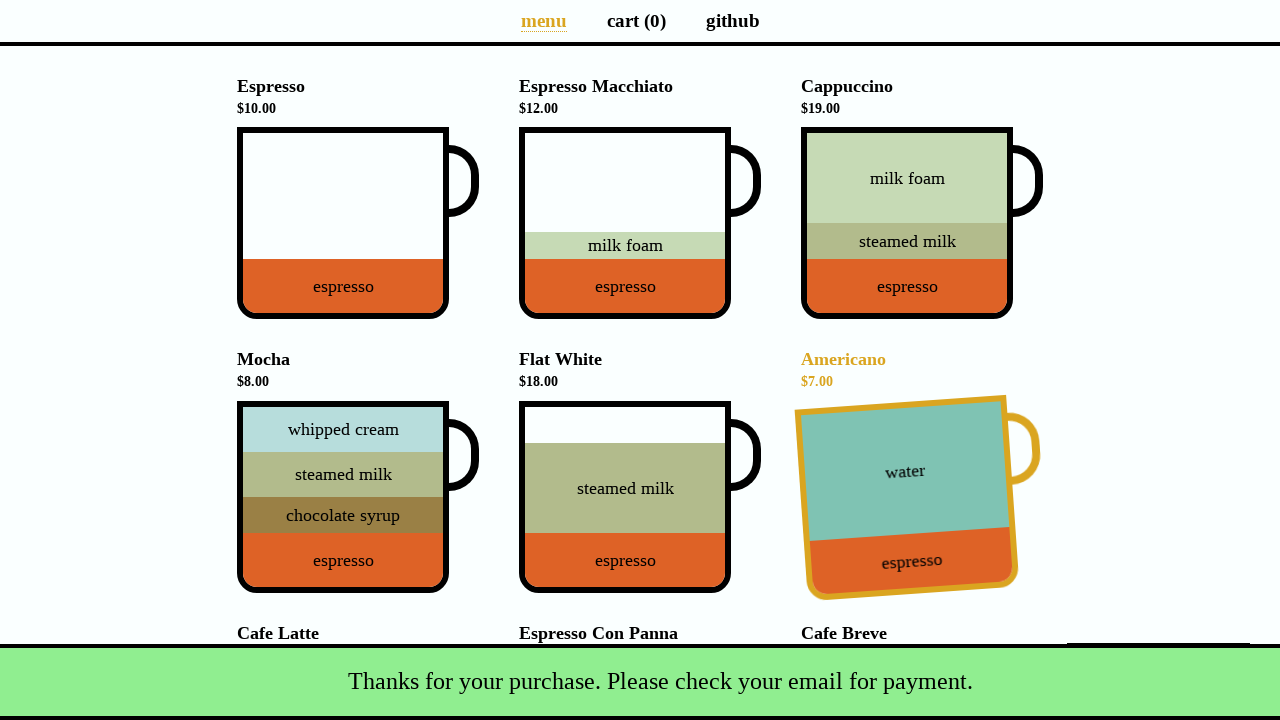